Verifies that at least one student service desk operates from 13:00 to 15:00

Starting URL: https://www.viser.edu.rs/stranica/studentska-sluzba

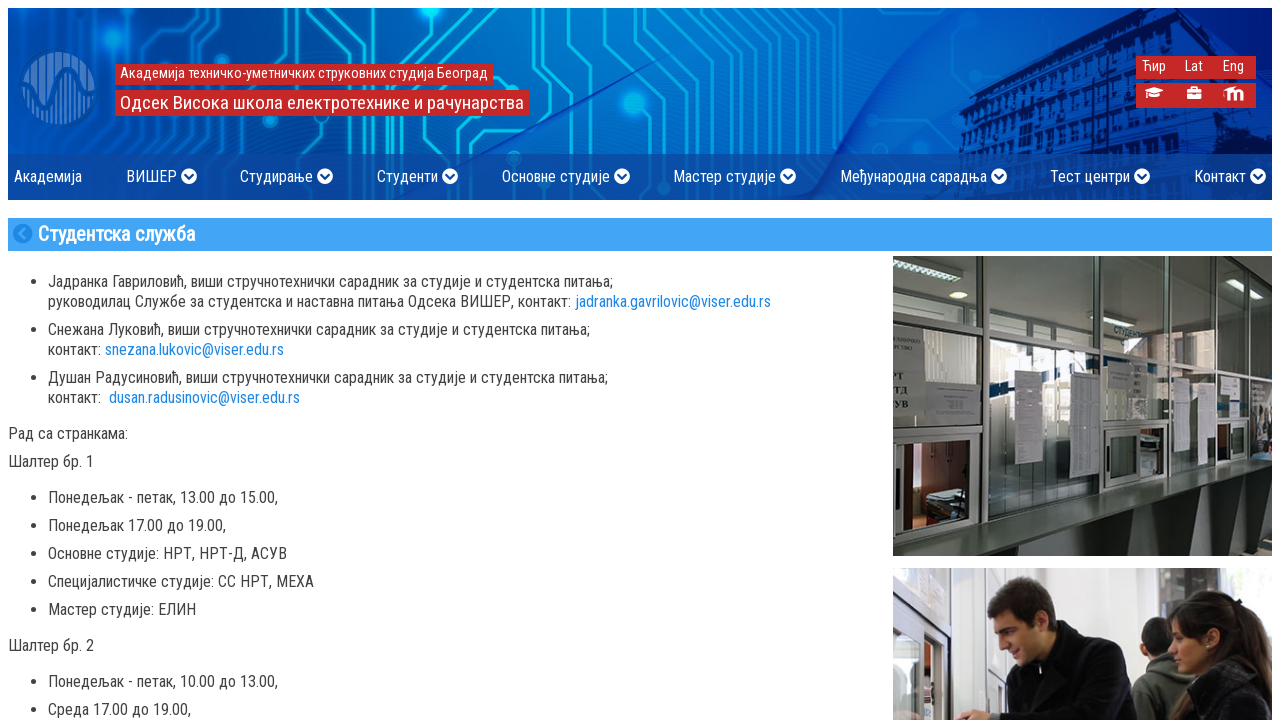

Located first list items on student service desk page
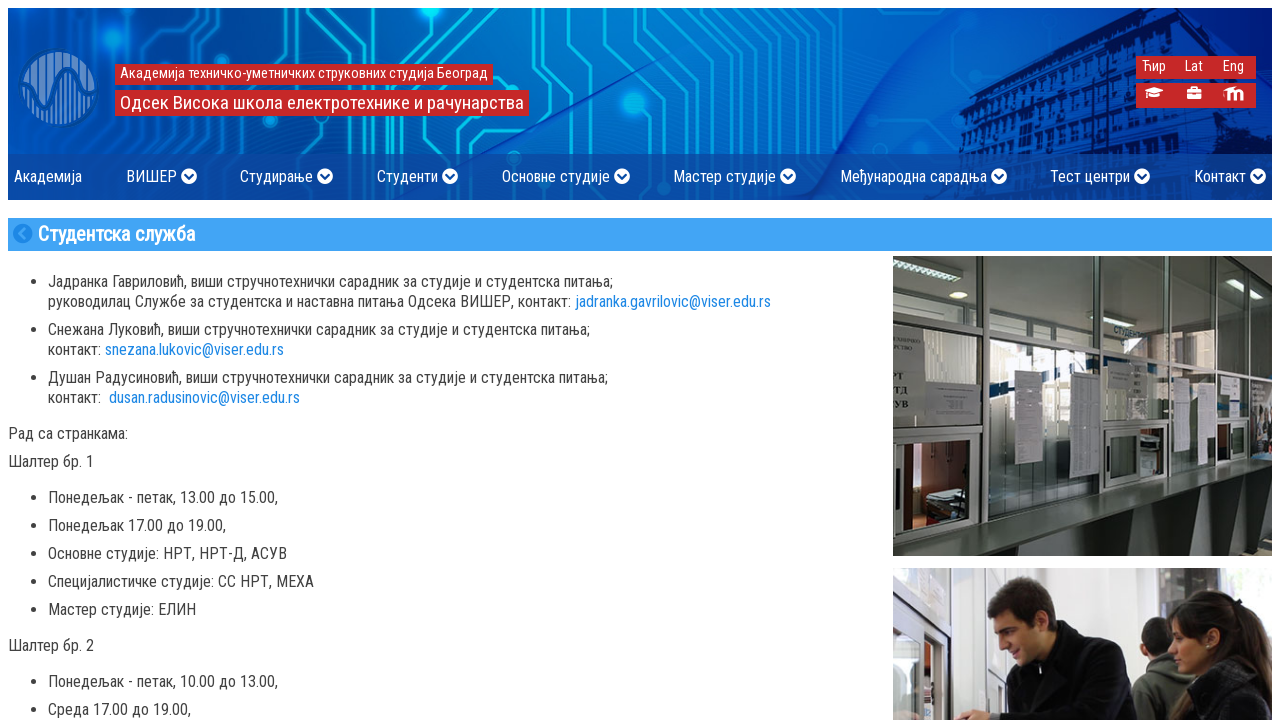

Retrieved text content from list item
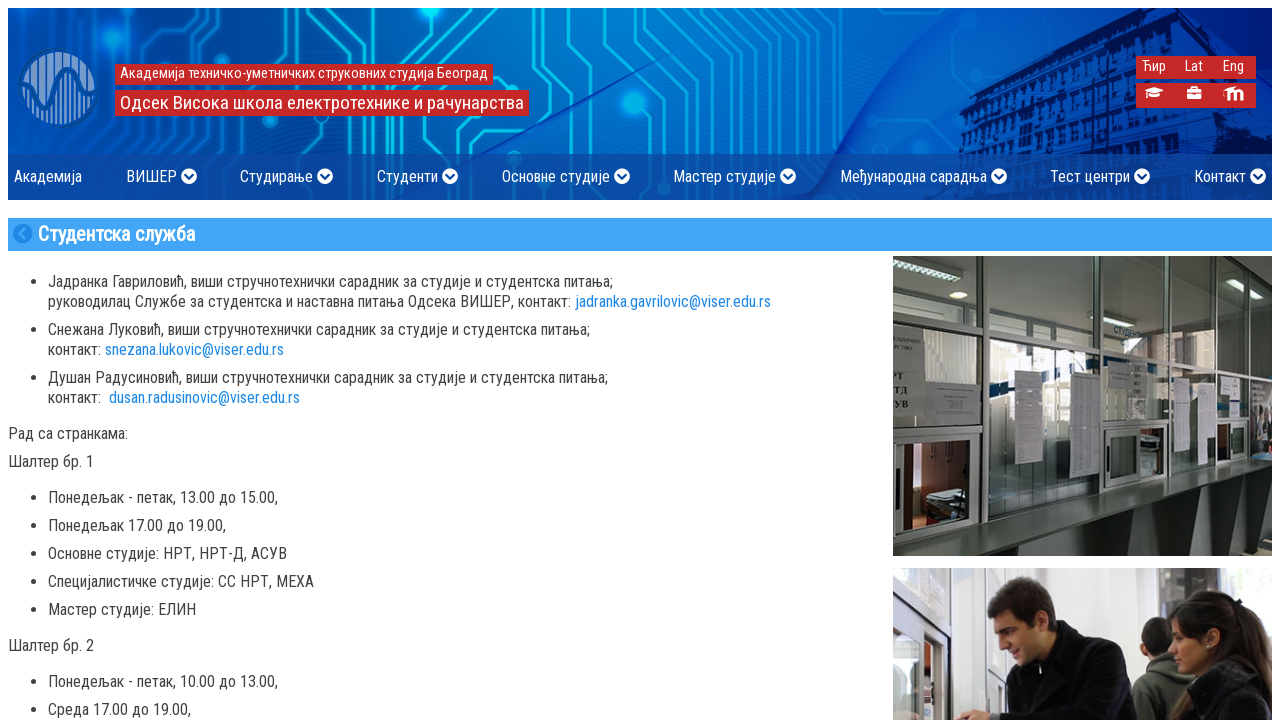

Retrieved text content from list item
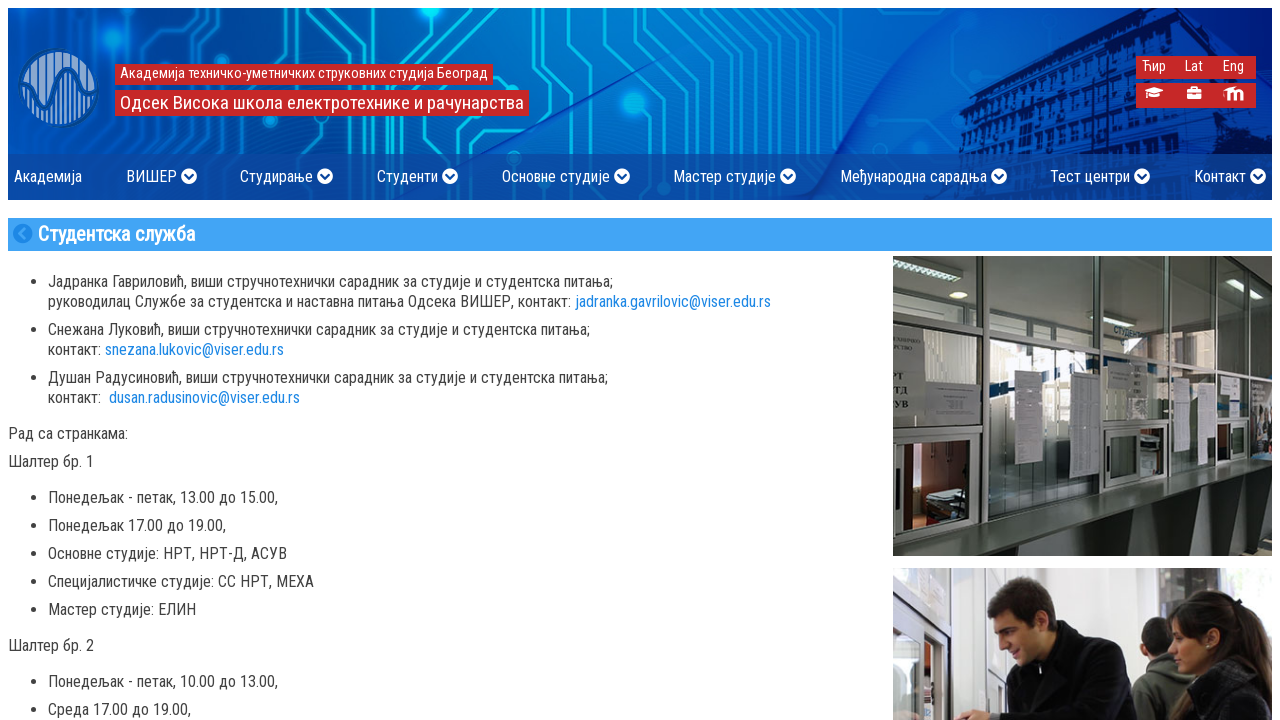

Found service desk operating from 13:00 to 15:00 in first list
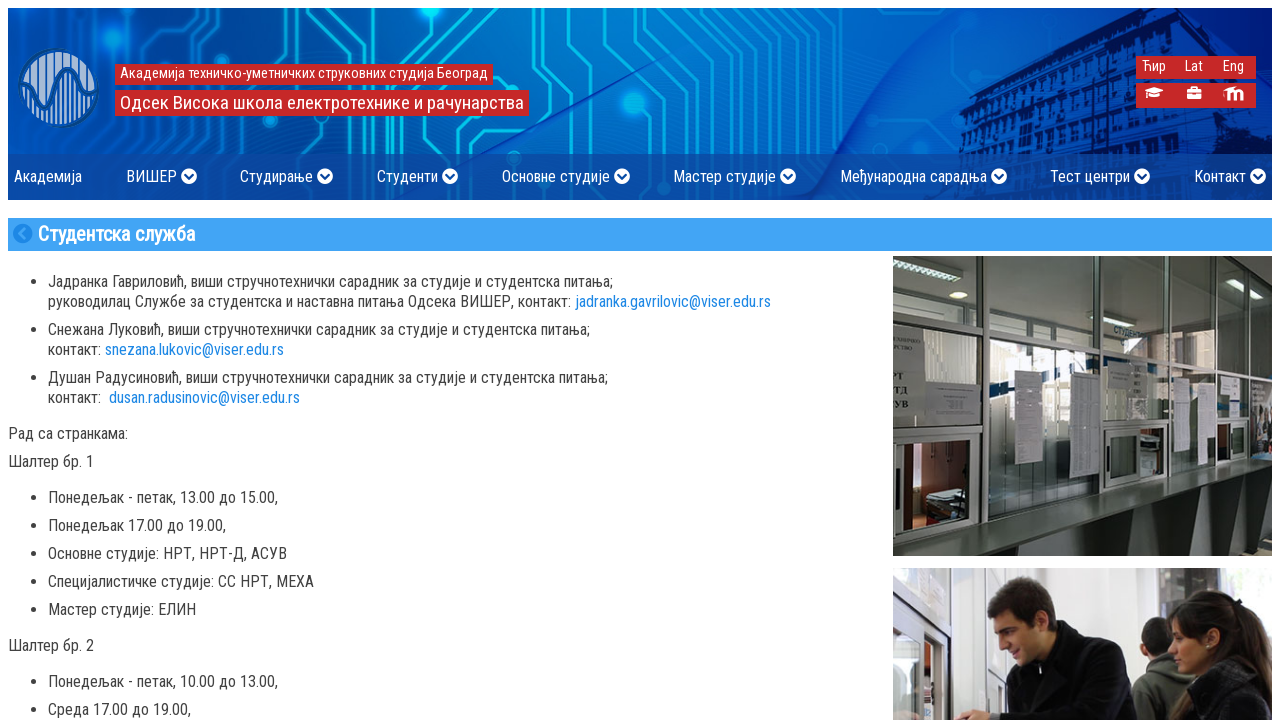

Assertion passed: at least one student service desk operates from 13:00 to 15:00
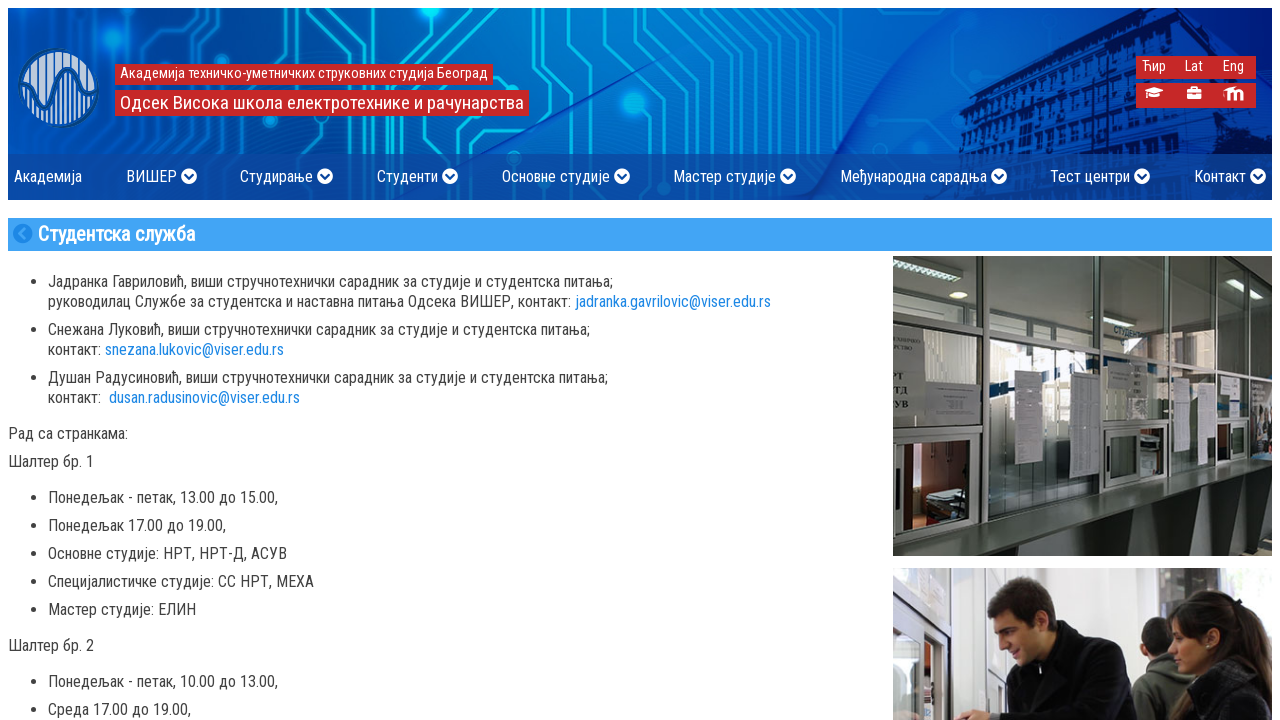

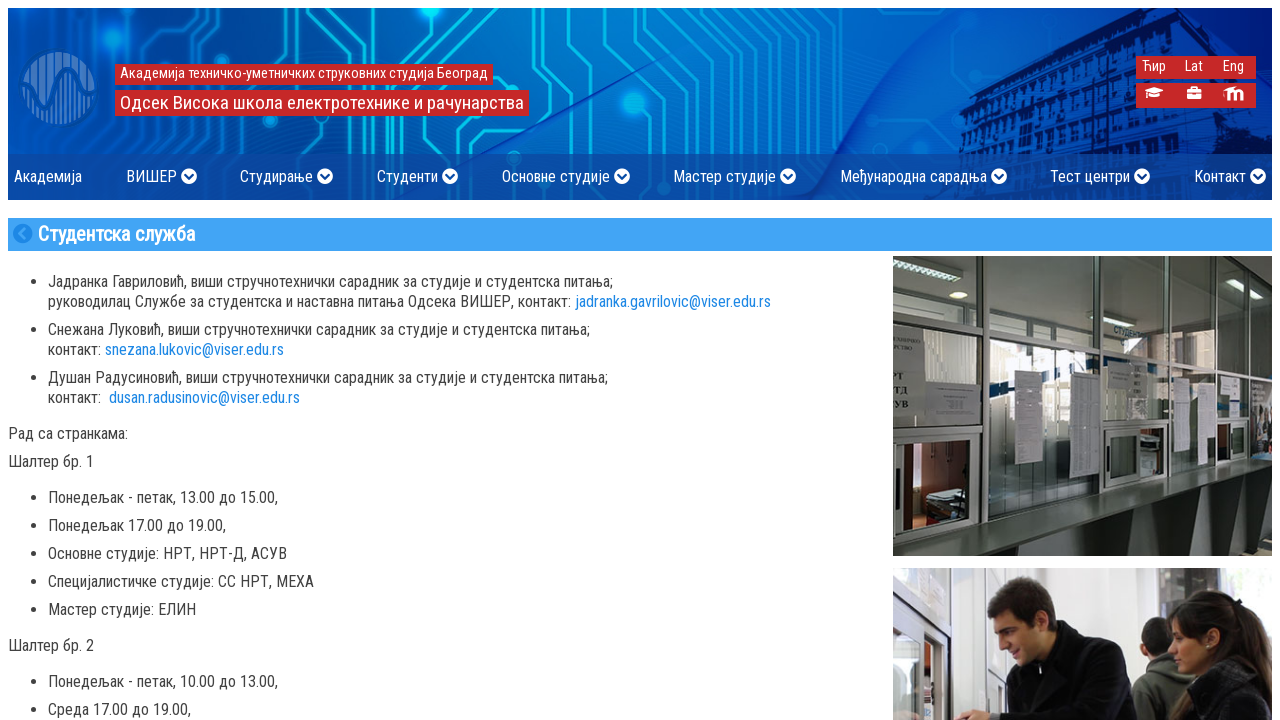